Tests Best Buy email signup functionality by entering an email address in the footer signup field

Starting URL: https://www.bestbuy.com/

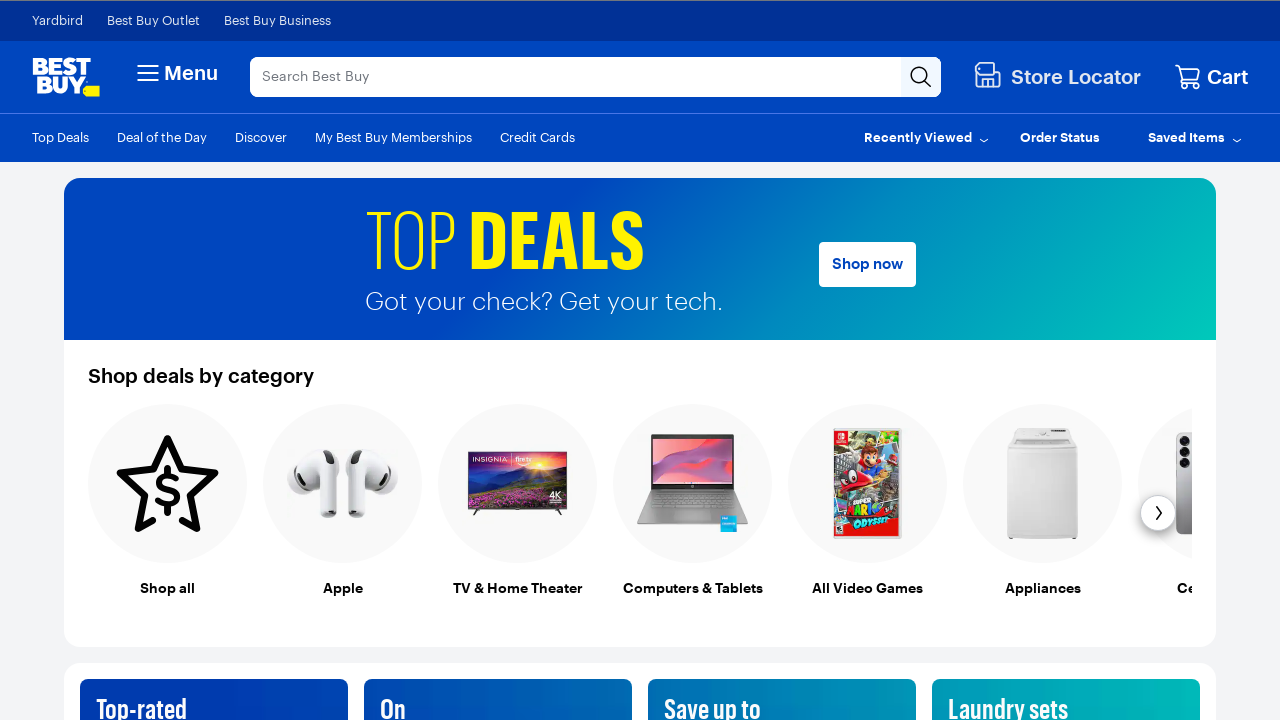

Located footer email signup field
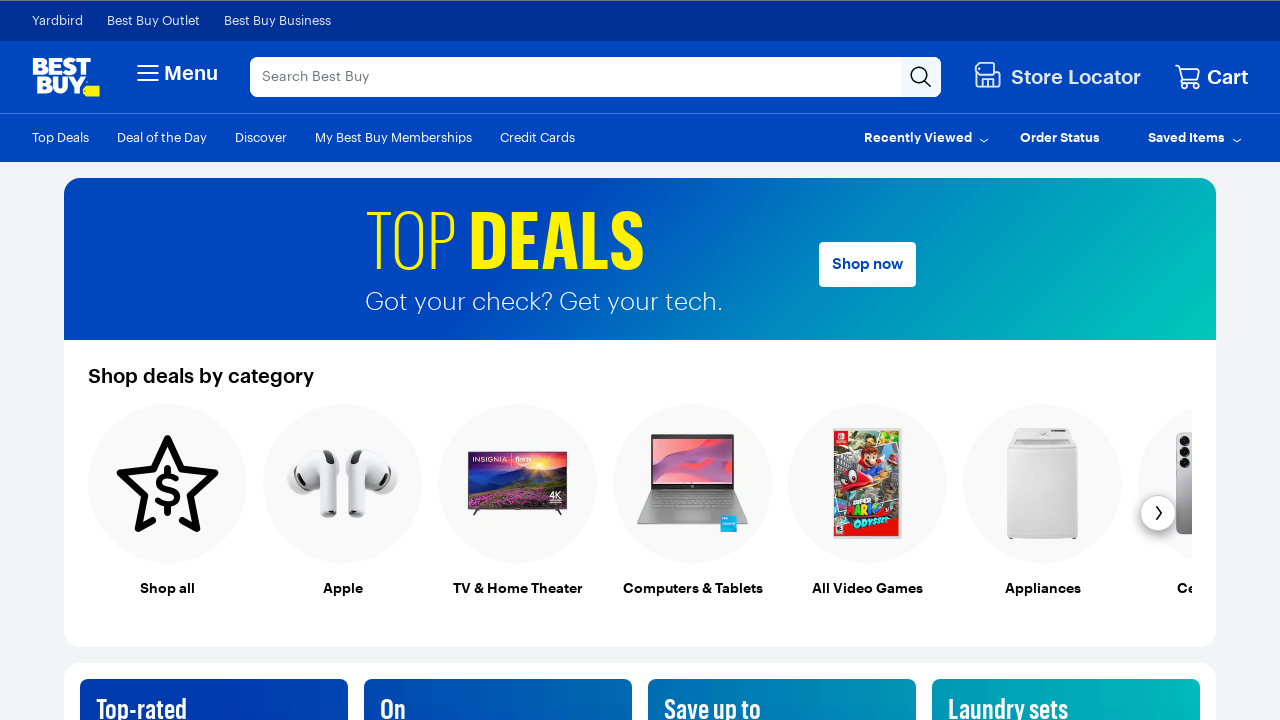

Filled footer email signup field with 'testuser2024@example.com' on input[name='footer-email-signup']
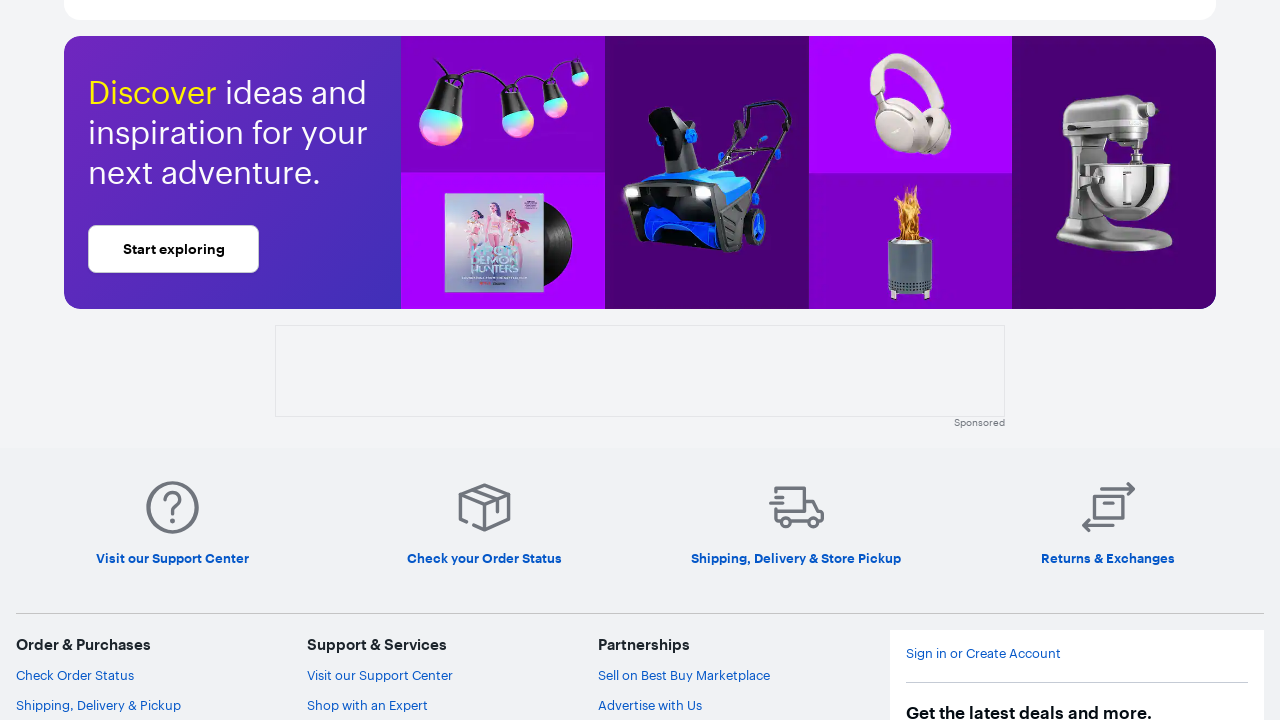

Verified email value 'testuser2024@example.com' was entered correctly
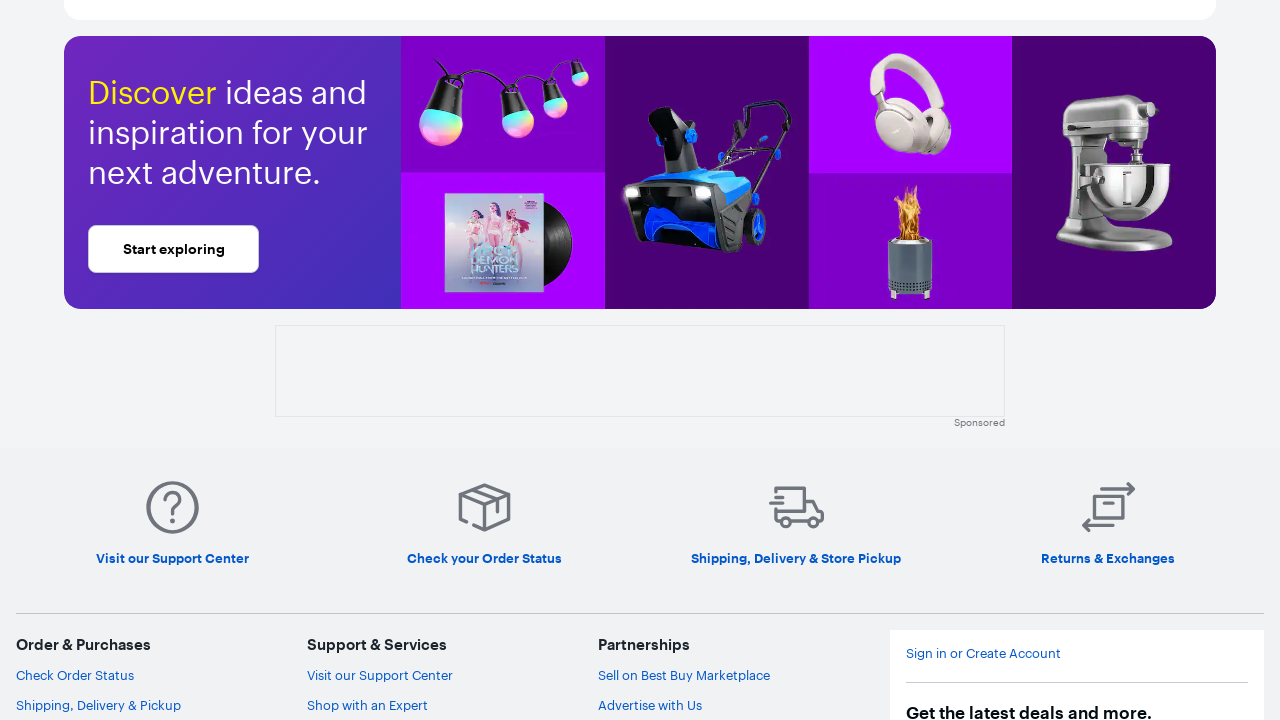

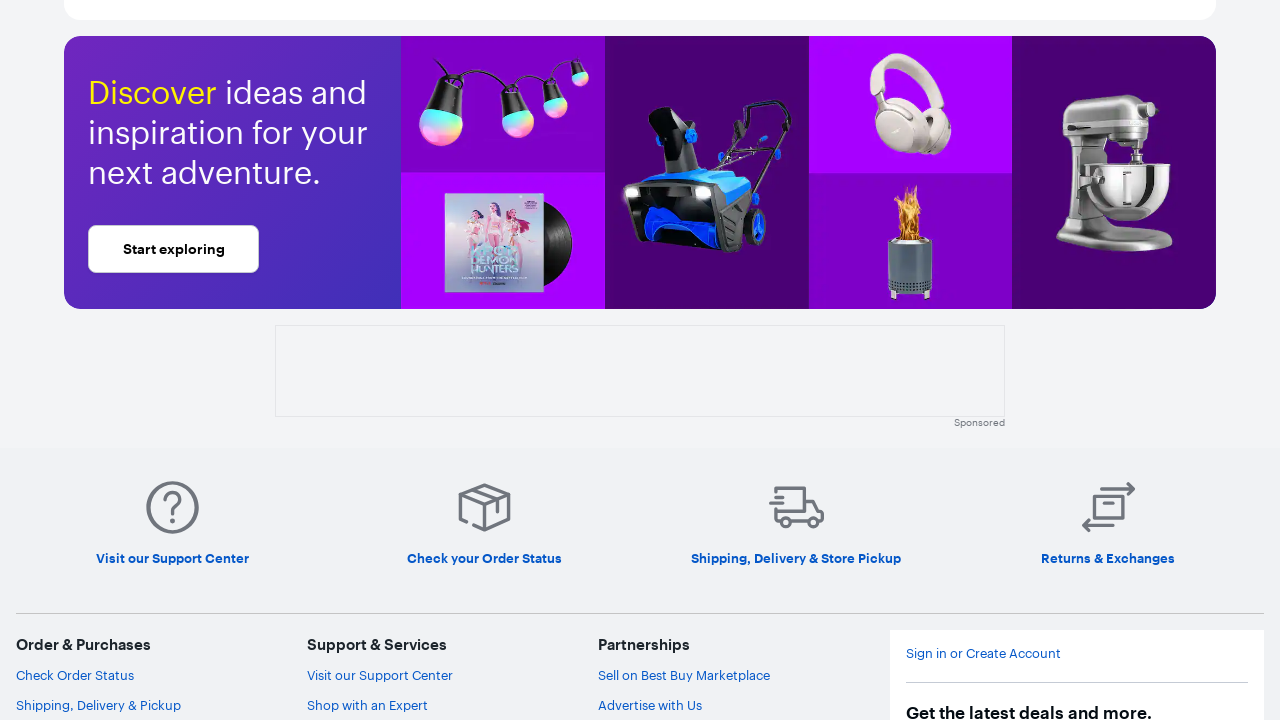